Tests HTML select dropdown functionality by switching to an iframe, verifying the default selected option is "Volvo", then selecting "Audi" and verifying the selection changed

Starting URL: https://www.w3schools.com/tags/tryit.asp?filename=tryhtml_select

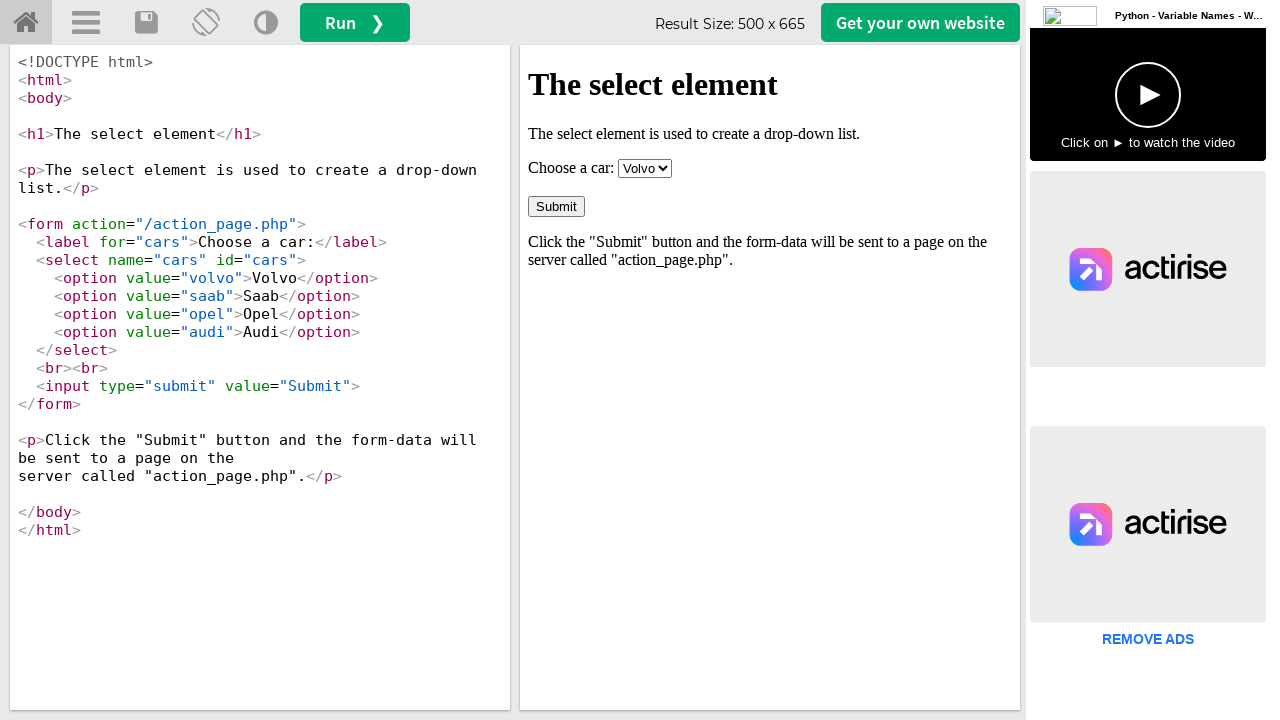

Located iframe with ID 'iframeResult'
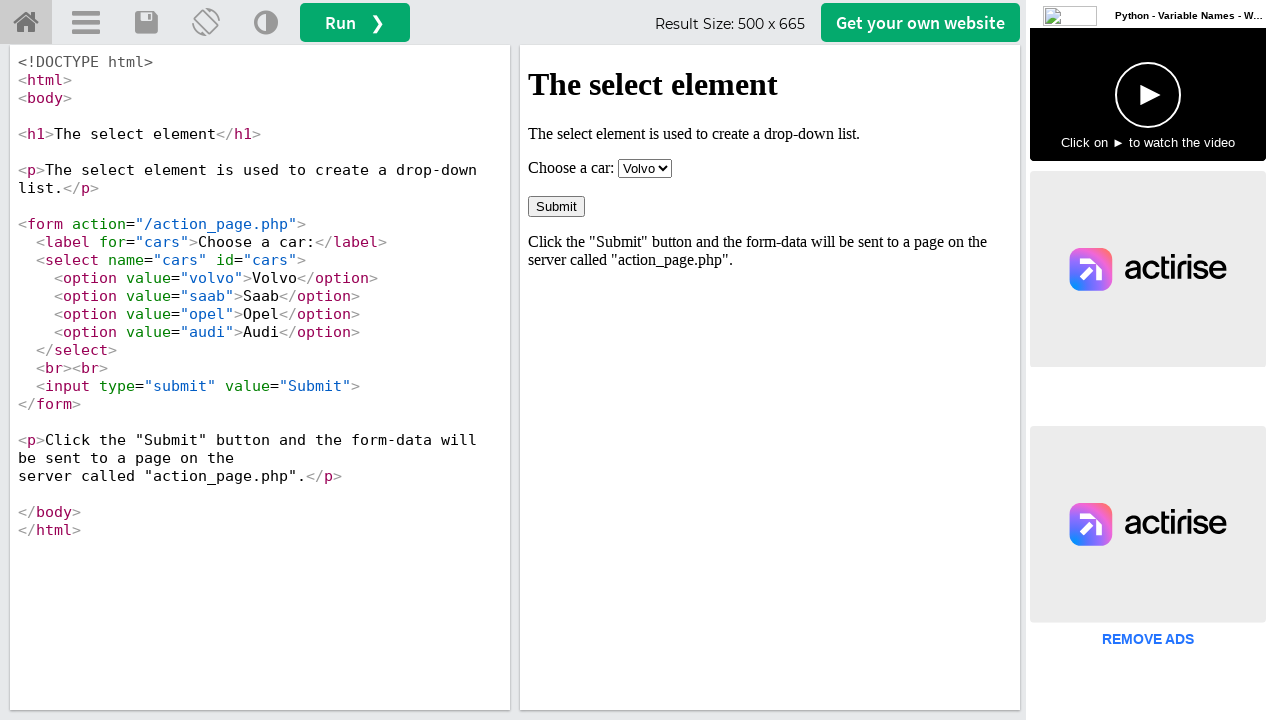

Located select element within iframe
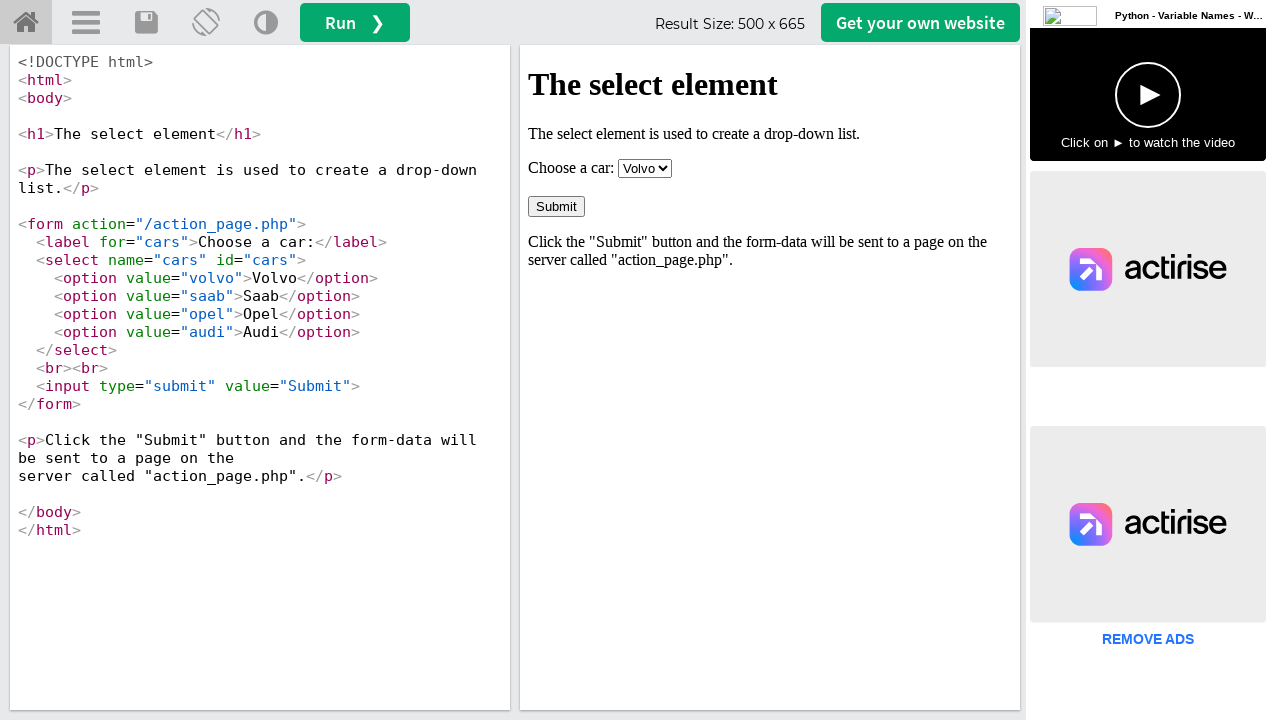

Selected 'Audi' from the dropdown on #iframeResult >> internal:control=enter-frame >> body select
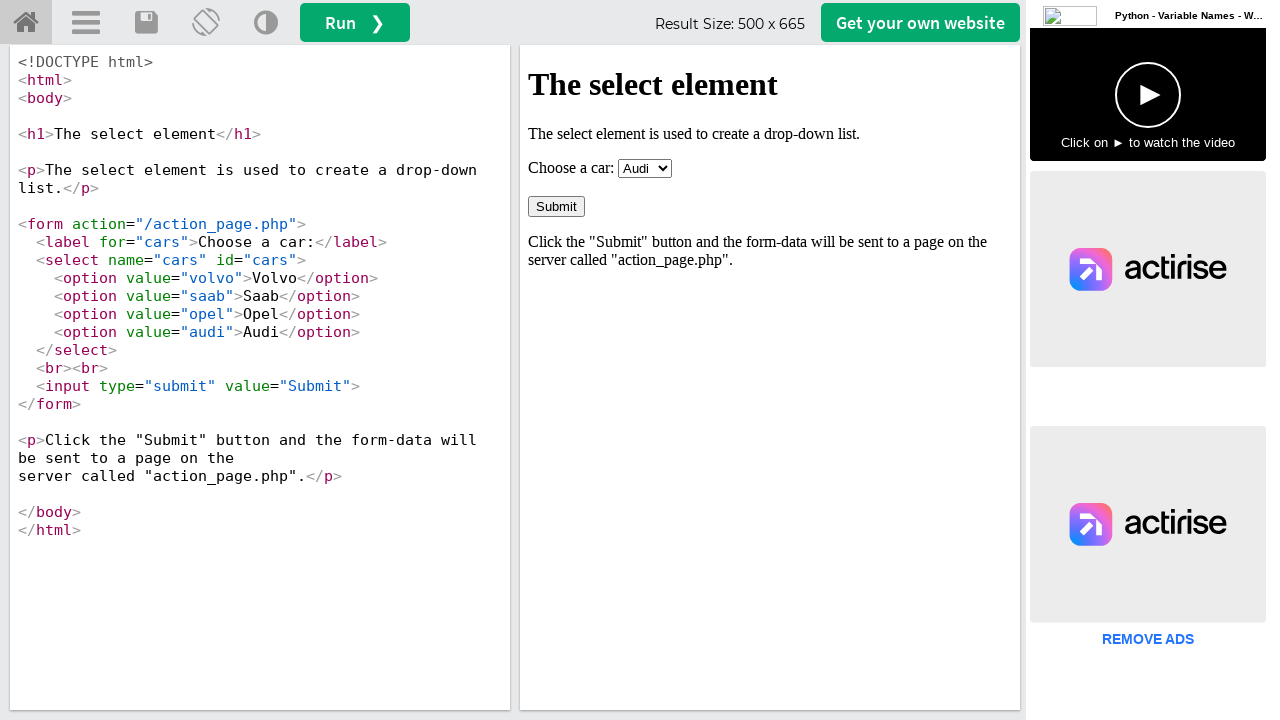

Waited 500ms for selection to take effect
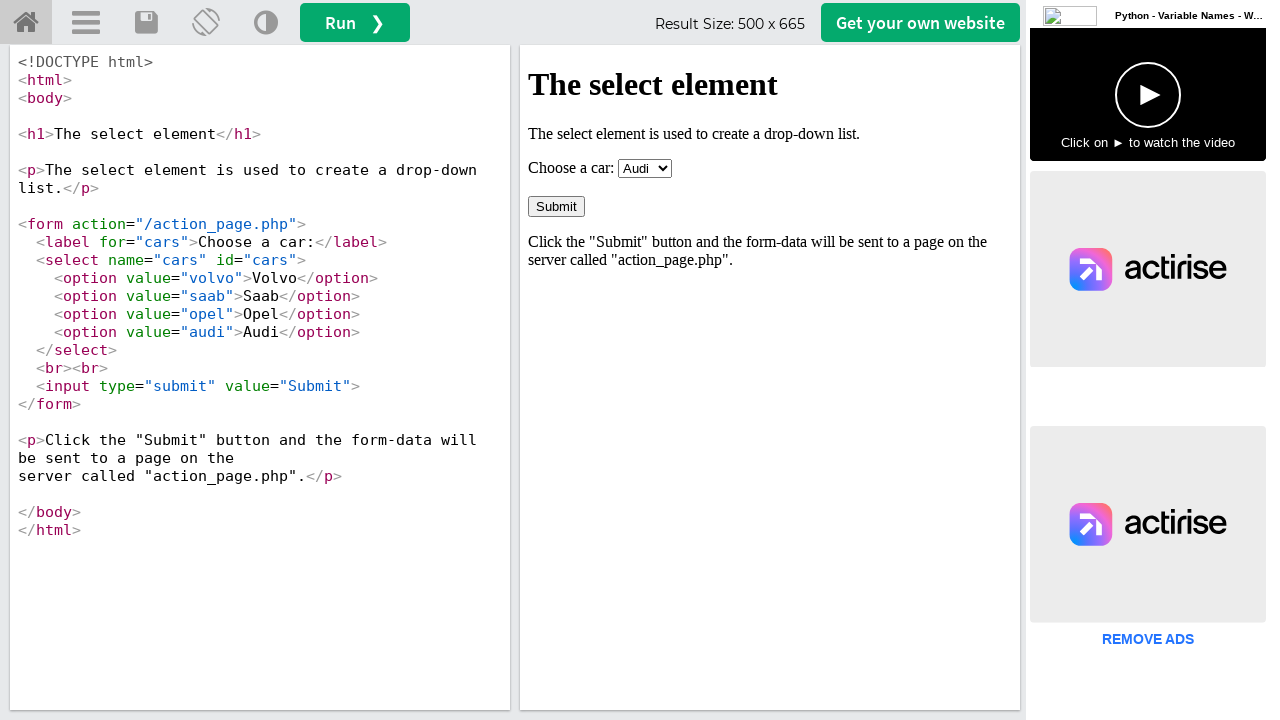

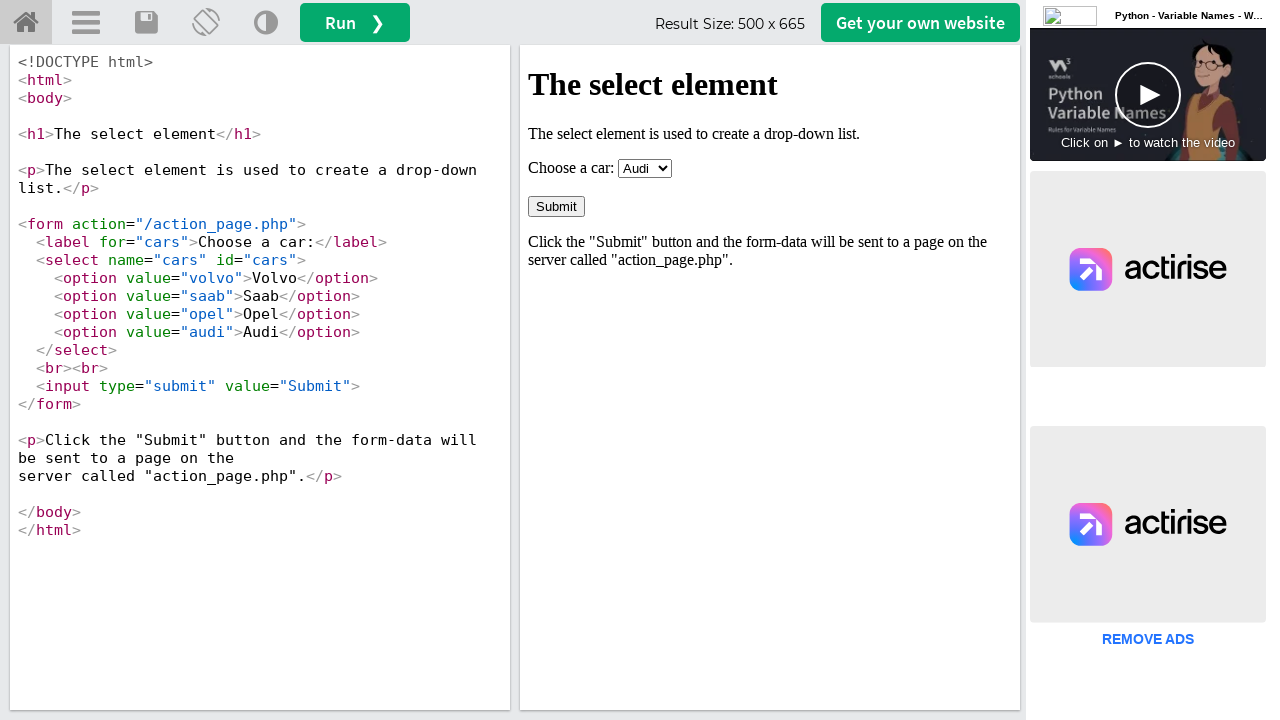